Tests static dropdown functionality by selecting an option from a dropdown menu

Starting URL: https://rahulshettyacademy.com/AutomationPractice/

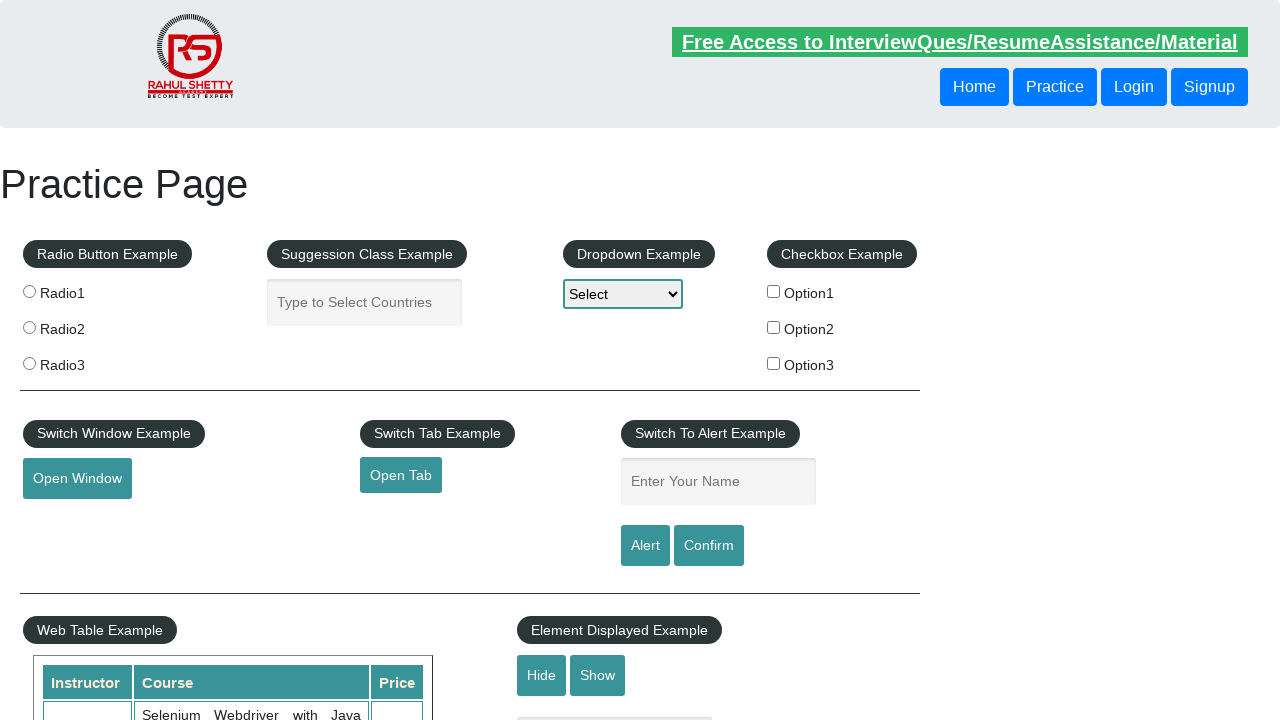

Navigated to AutomationPractice page
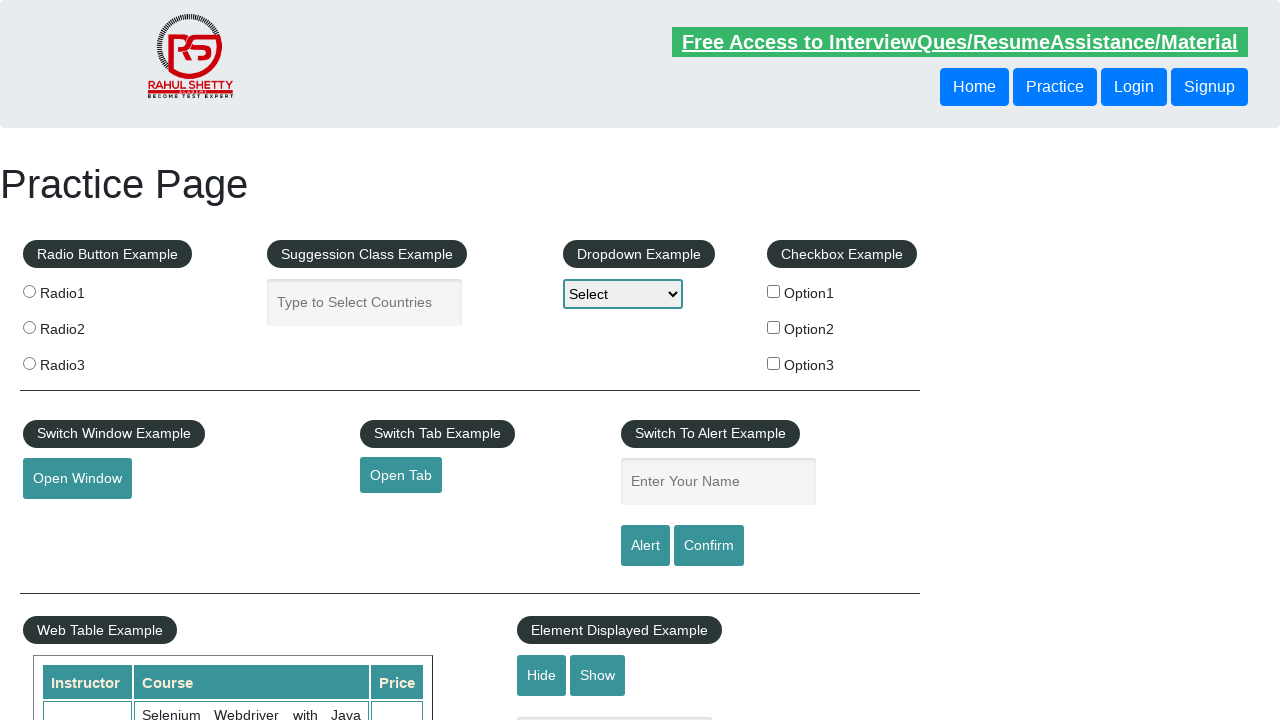

Located static dropdown element
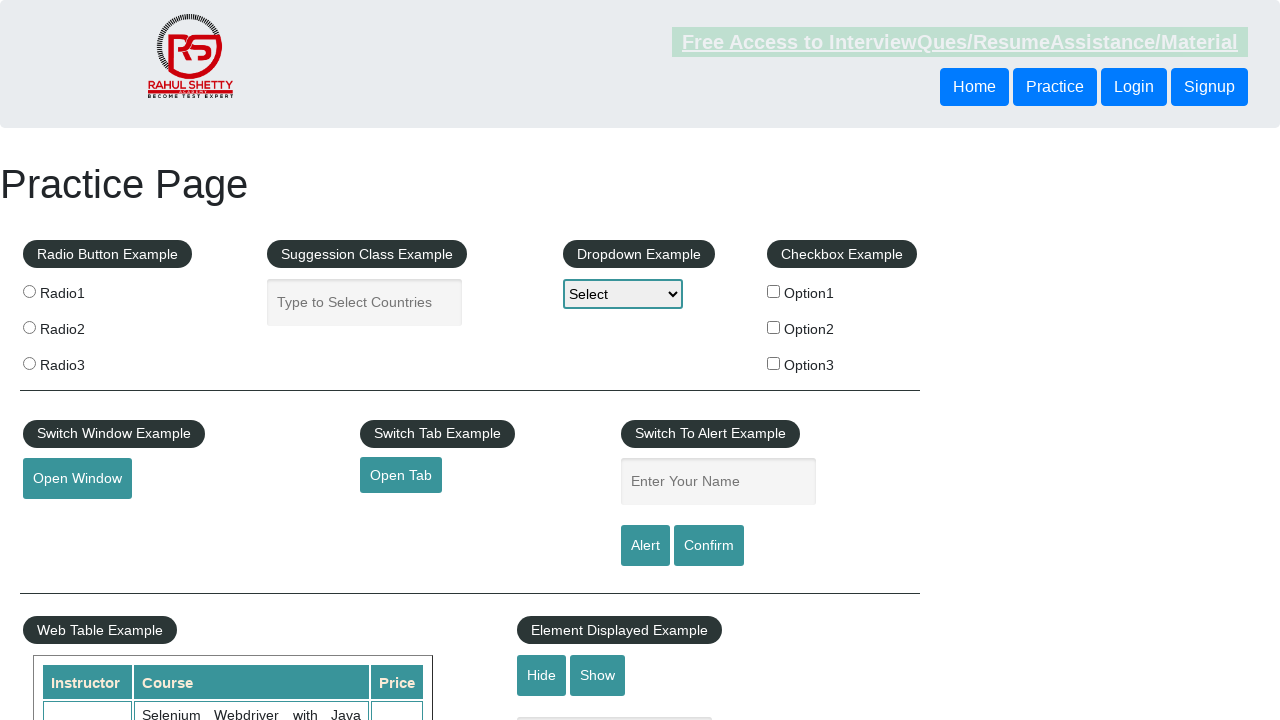

Selected 'option2' from static dropdown on #dropdown-class-example
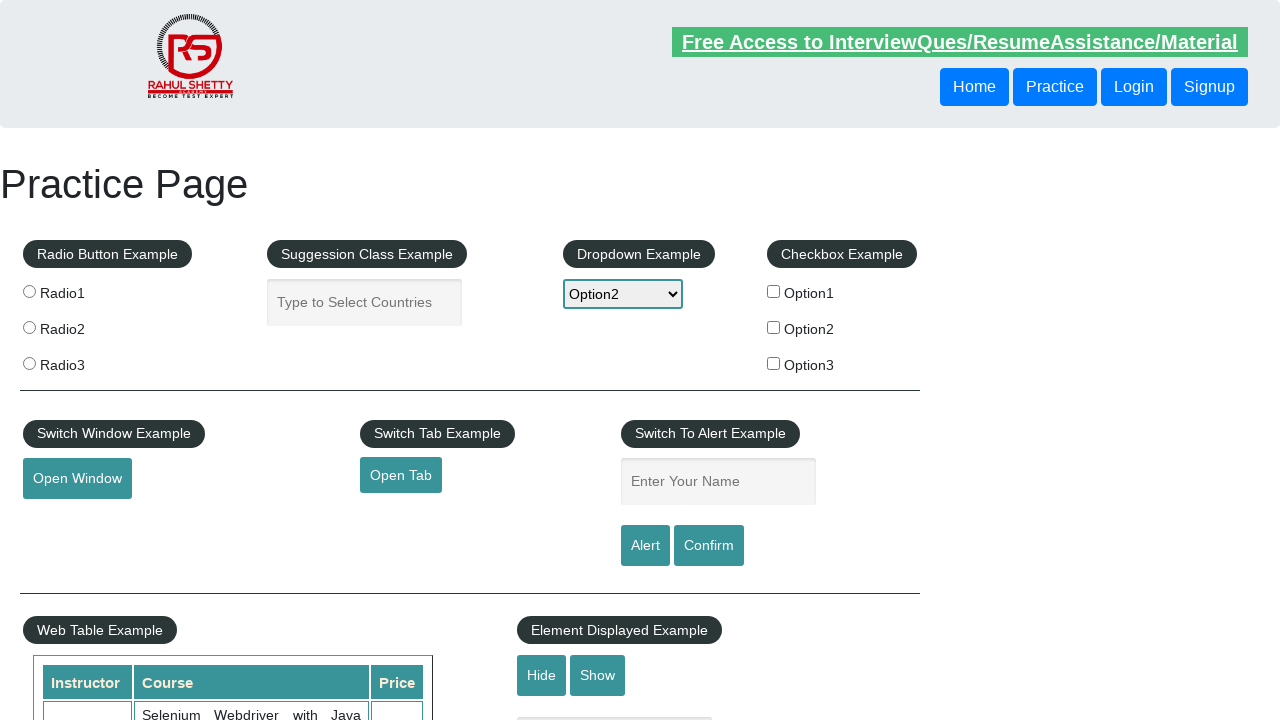

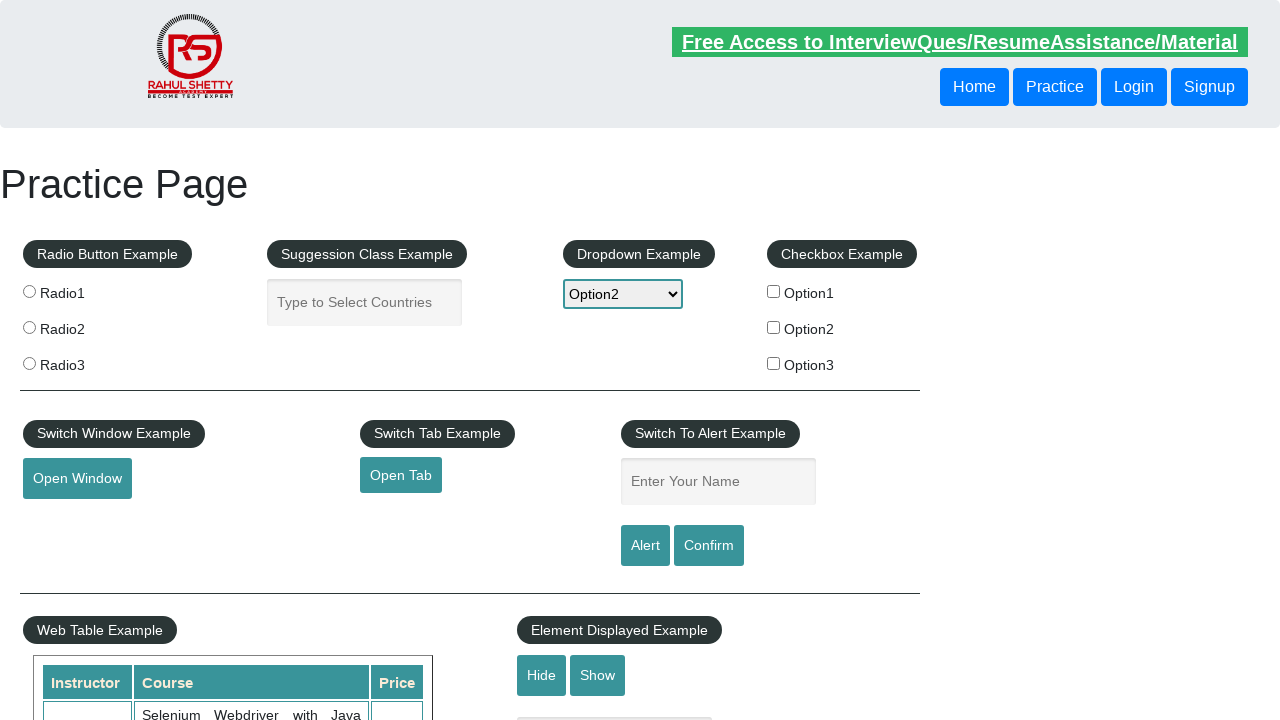